Tests radio button interactions on W3Schools demo page by selecting various radio button options within an iframe (HTML language option, age range options) and submitting the form.

Starting URL: https://www.w3schools.com/tags/tryit.asp?filename=tryhtml5_input_type_radio

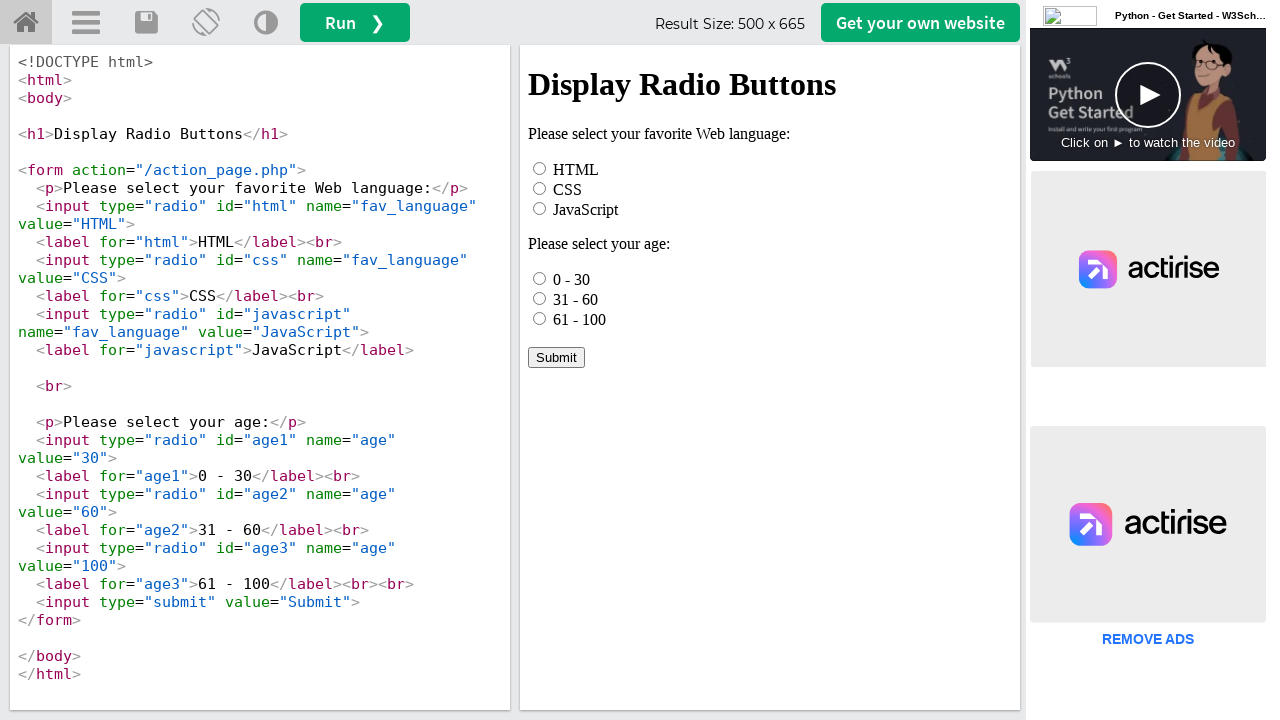

Clicked HTML radio button option in iframe at (540, 168) on iframe[name="iframeResult"] >> internal:control=enter-frame >> #html
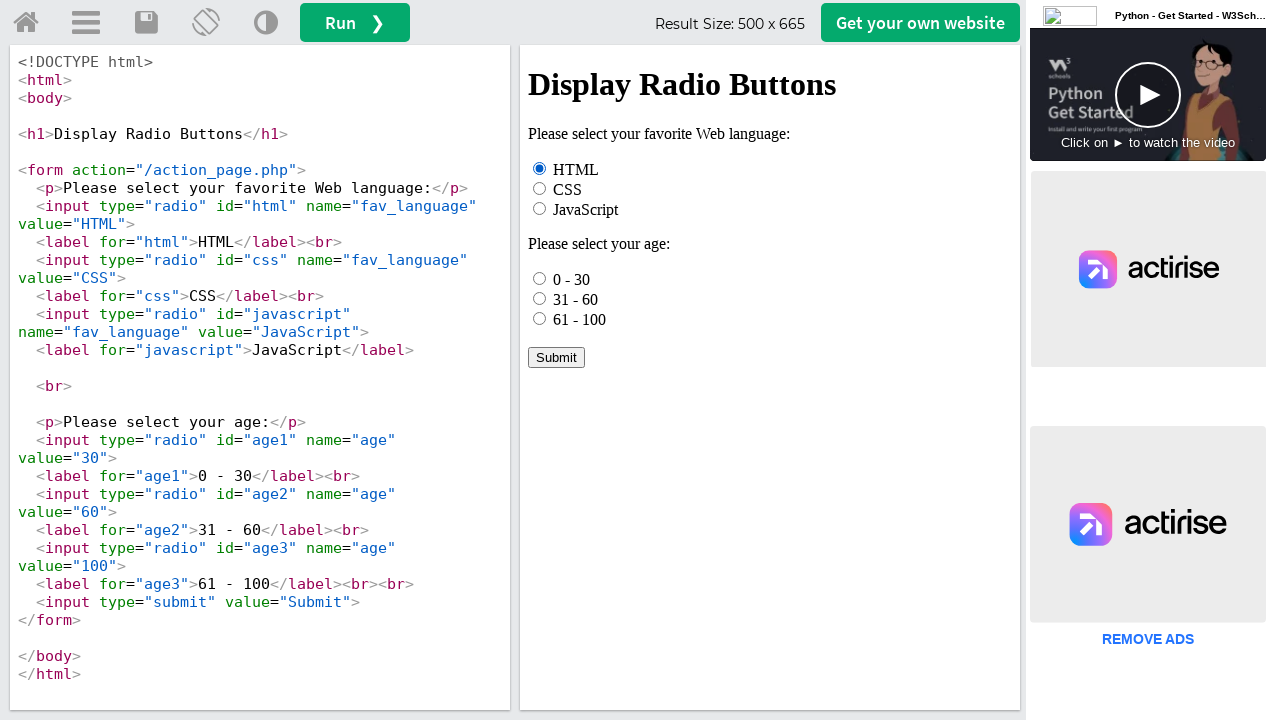

Checked first age option (0 - 30) at (540, 278) on iframe[name="iframeResult"] >> internal:control=enter-frame >> input[name="age"]
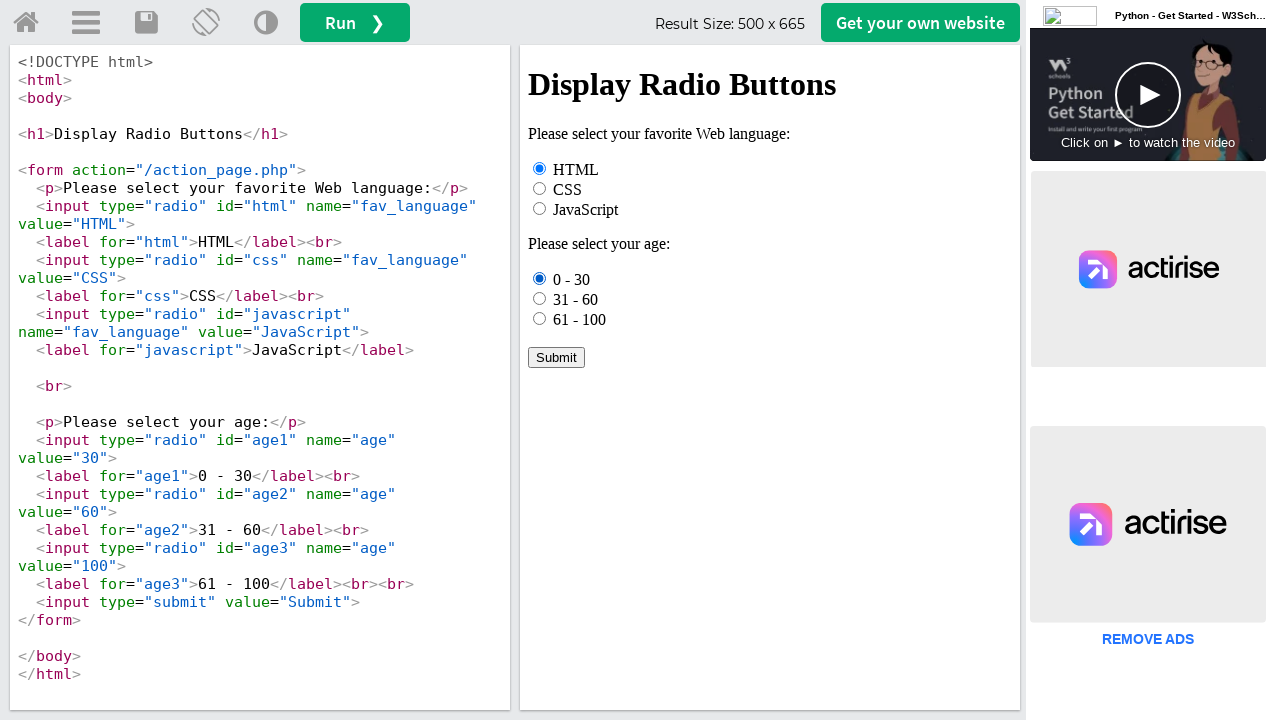

Clicked third age option (61 - 100) at (540, 318) on iframe[name="iframeResult"] >> internal:control=enter-frame >> input[name="age"]
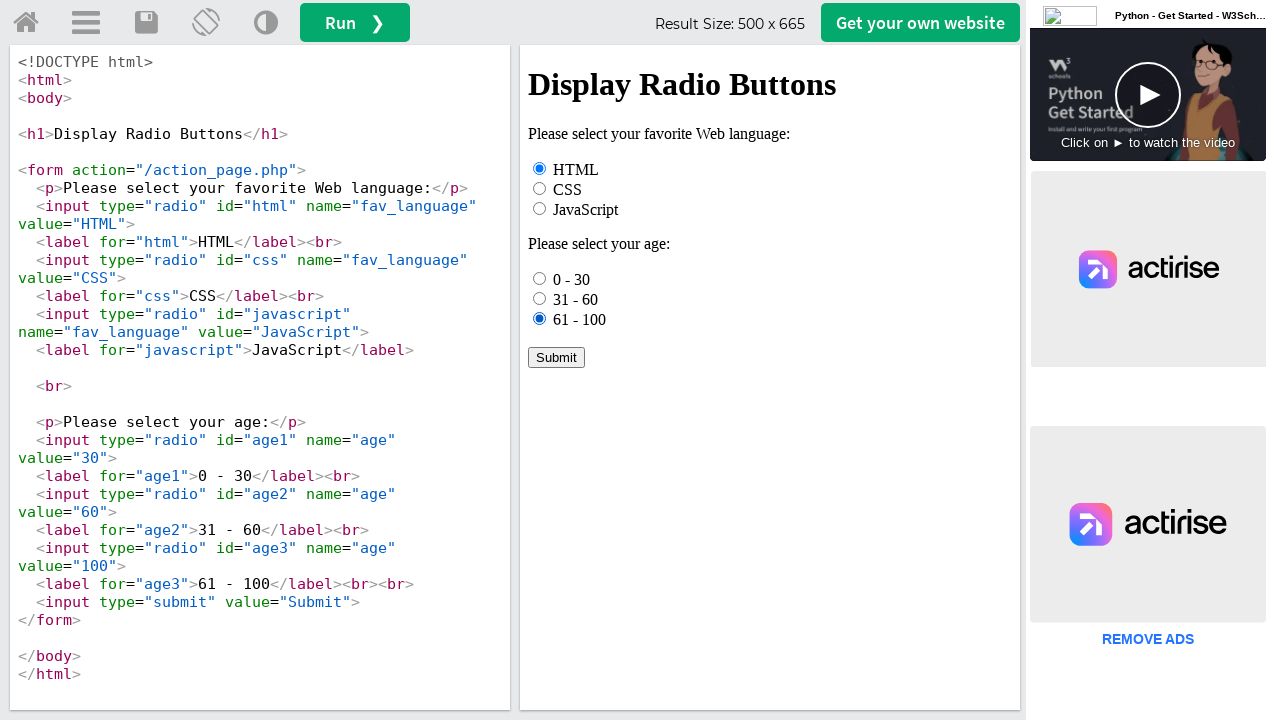

Clicked '31 - 60' age option by label text at (576, 299) on iframe[name="iframeResult"] >> internal:control=enter-frame >> text=31 - 60
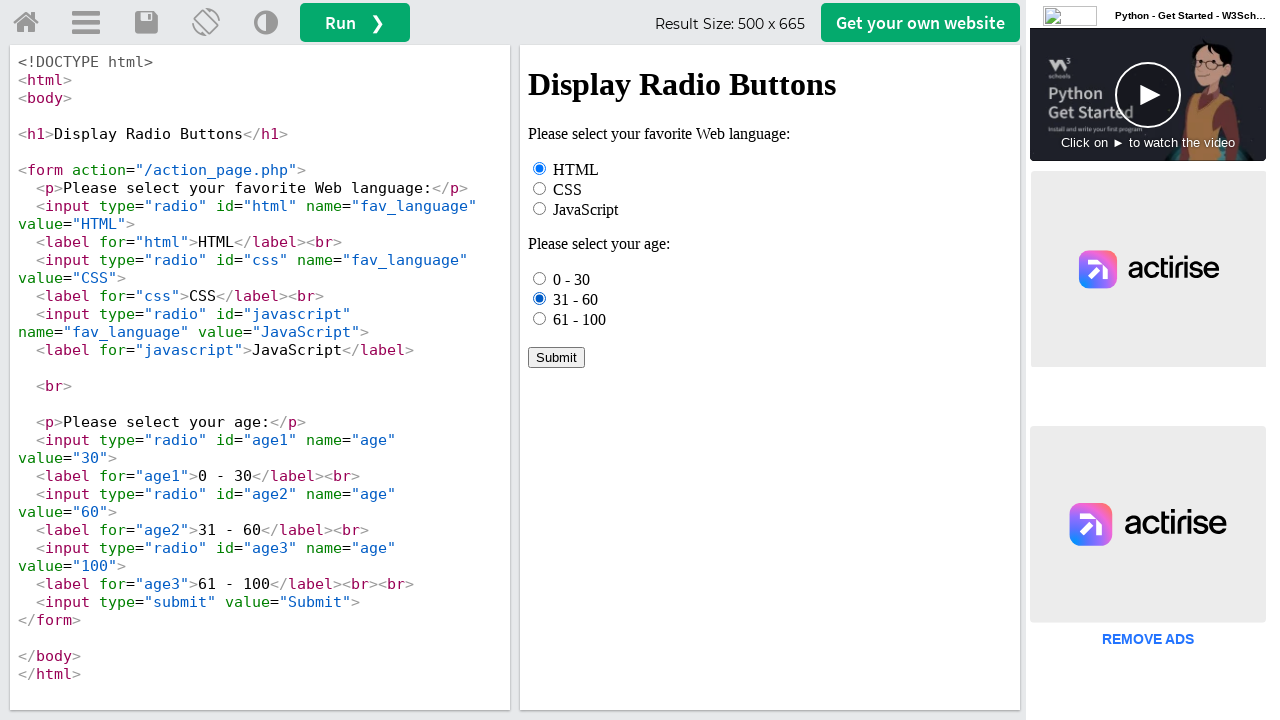

Clicked Submit button to submit form at (556, 357) on iframe[name="iframeResult"] >> internal:control=enter-frame >> text=Submit
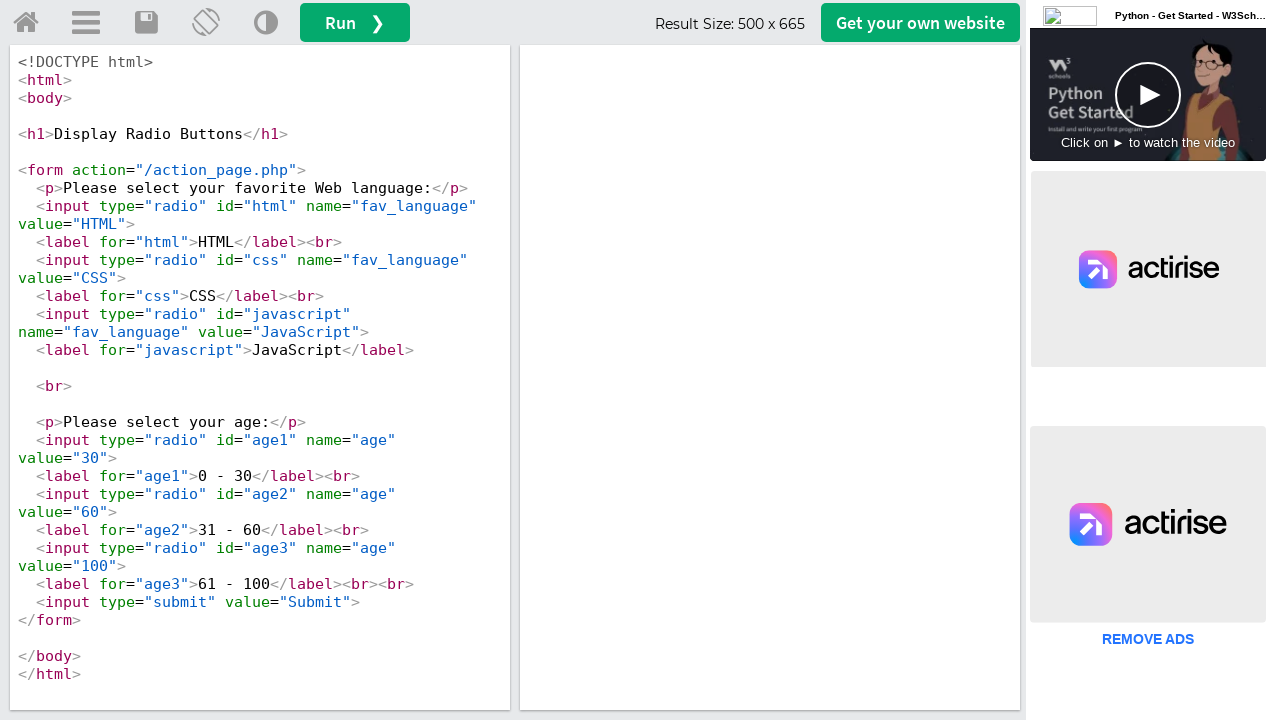

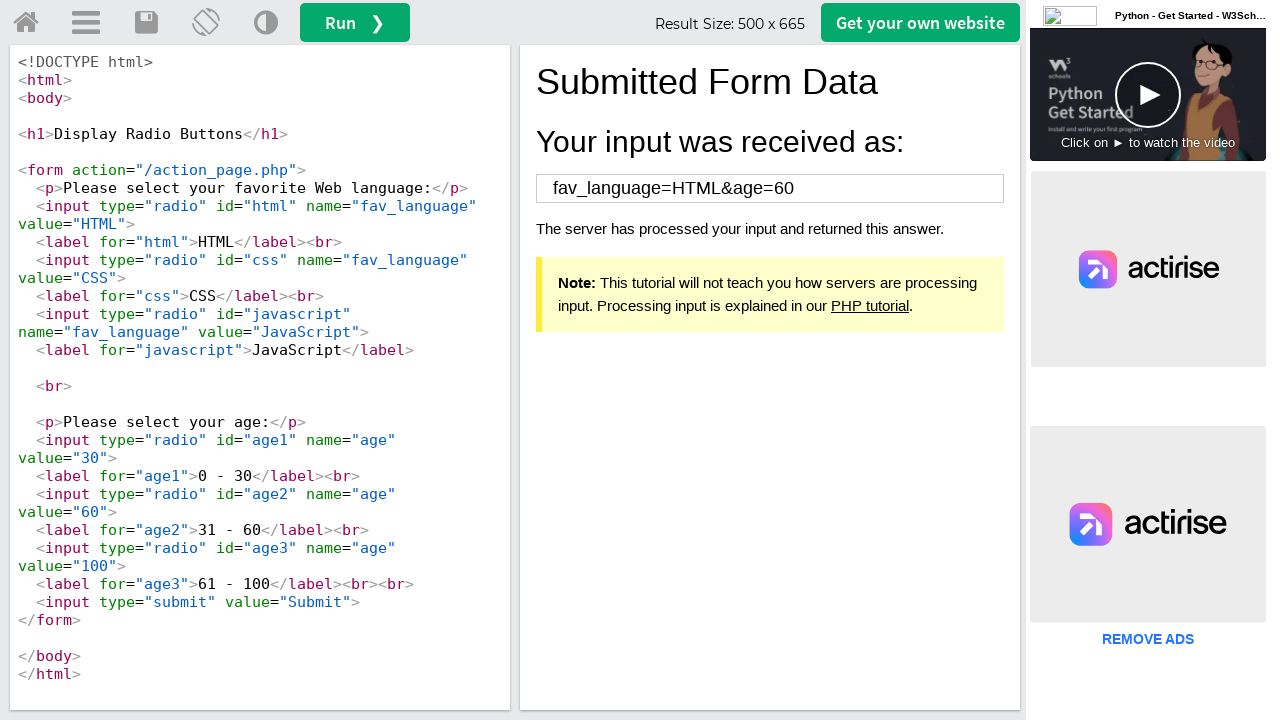